Tests that date and time input fields accept and retain valid values

Starting URL: https://timezone-converter.dev.devtools.site

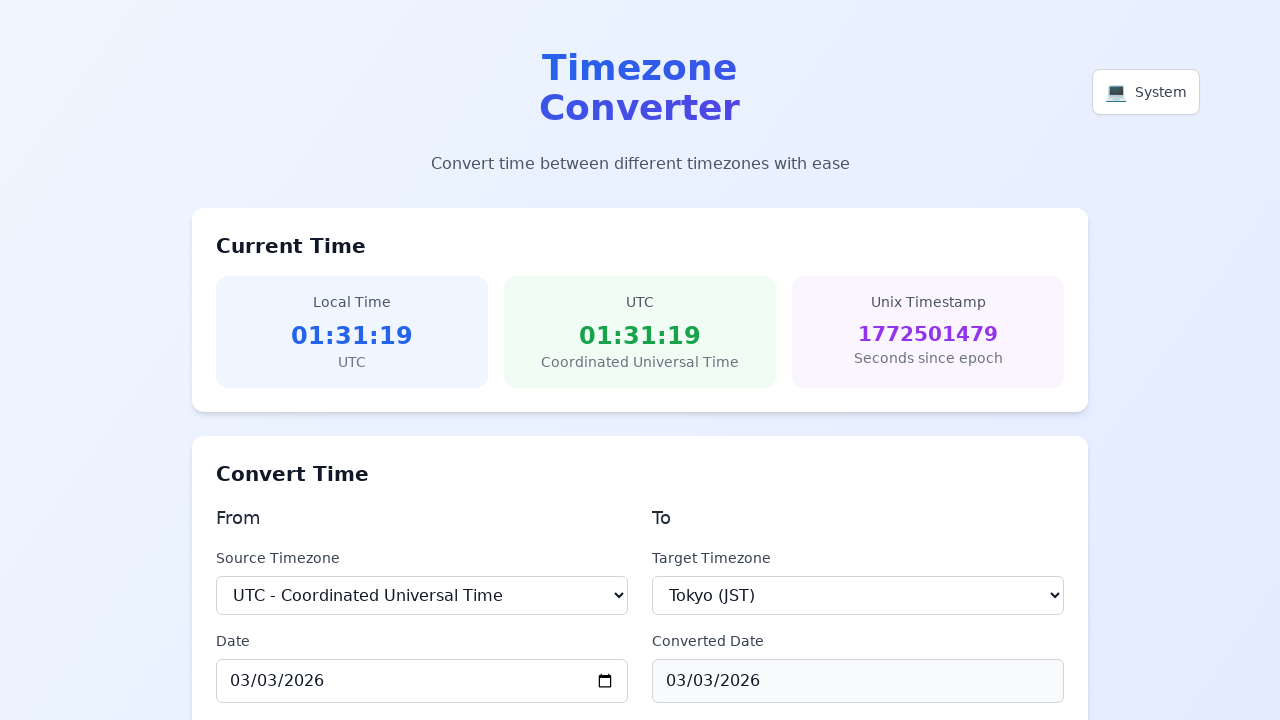

Waited 3000ms for SPA to load
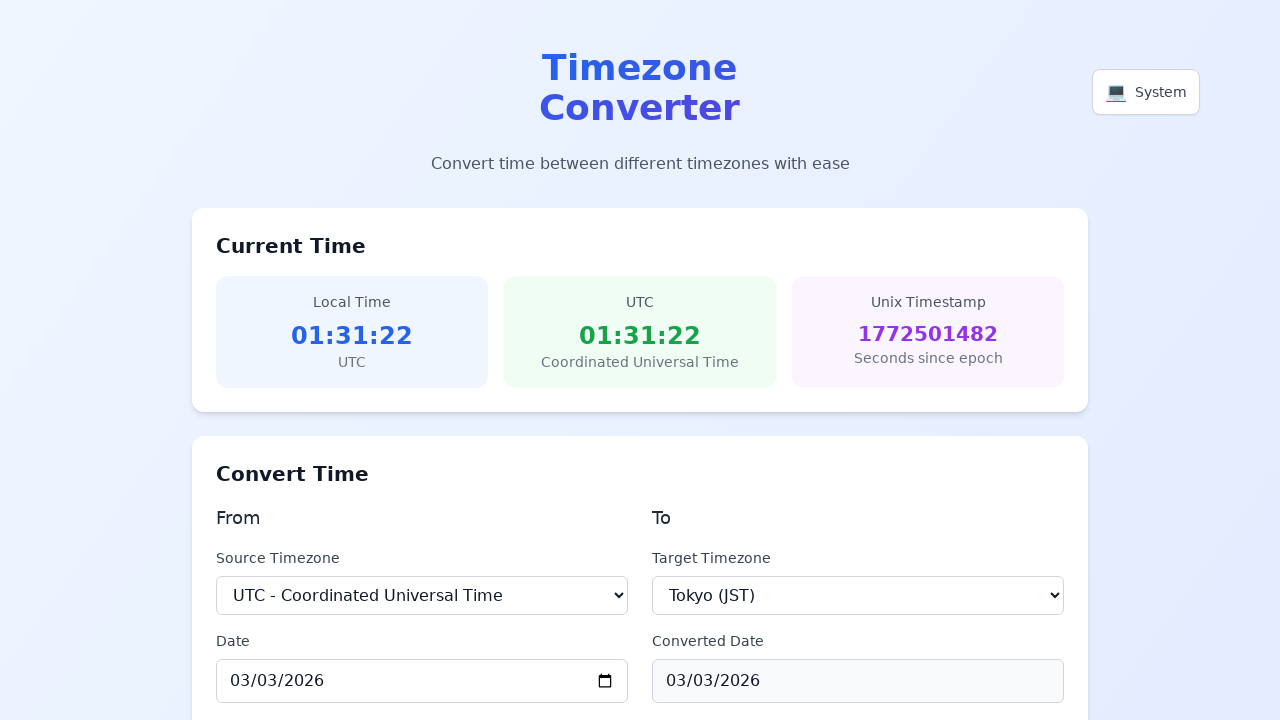

Filled date input field with '2024-12-25' on #from-date
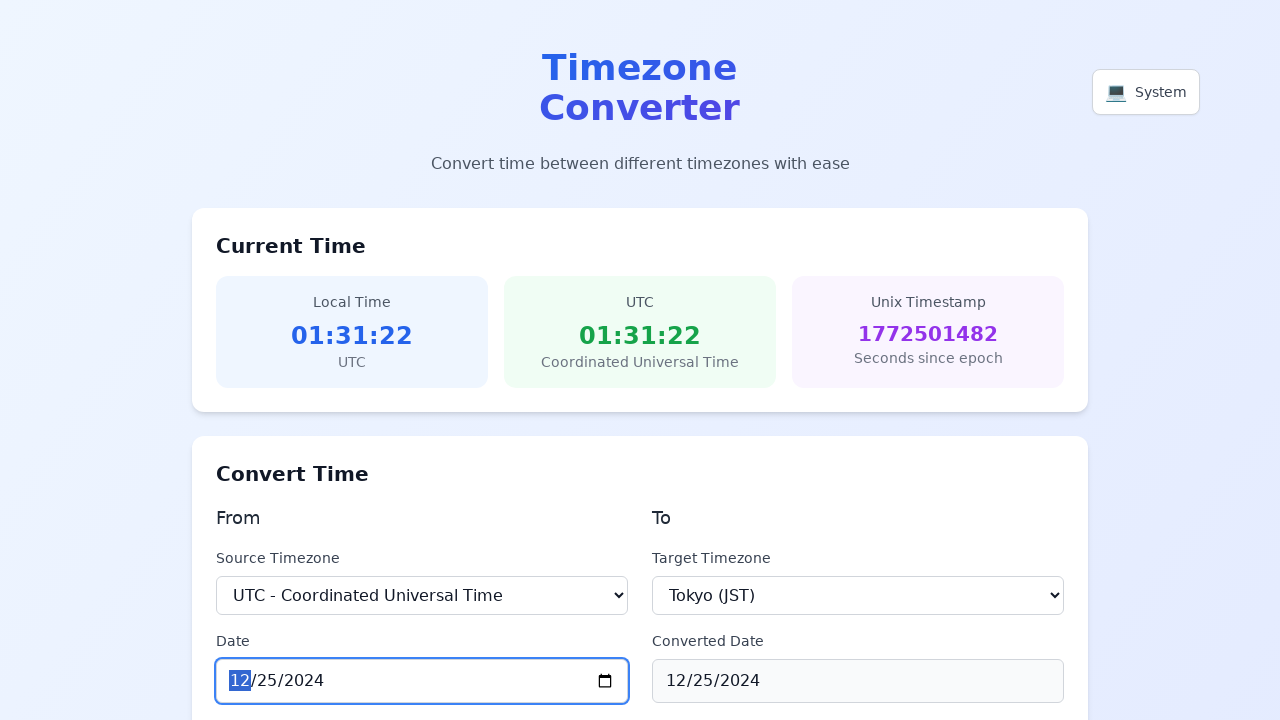

Filled time input field with '14:30:00' on #from-time
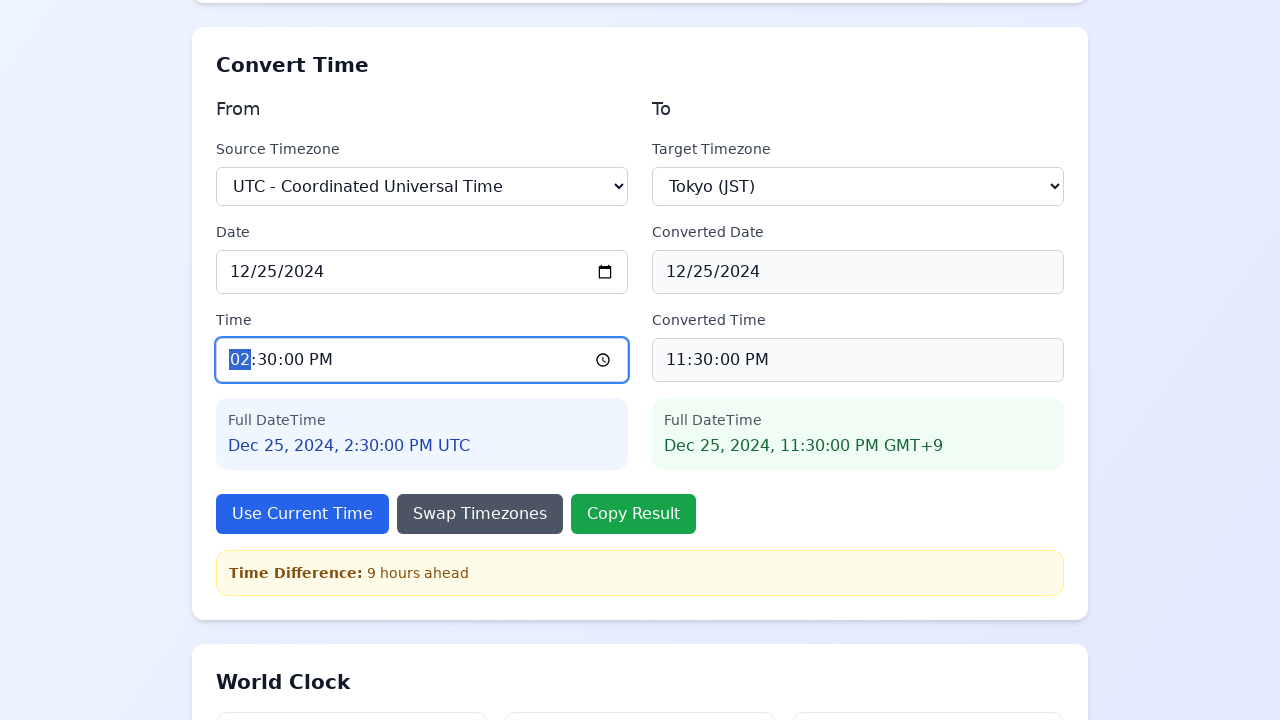

Validated that date input retains value '2024-12-25'
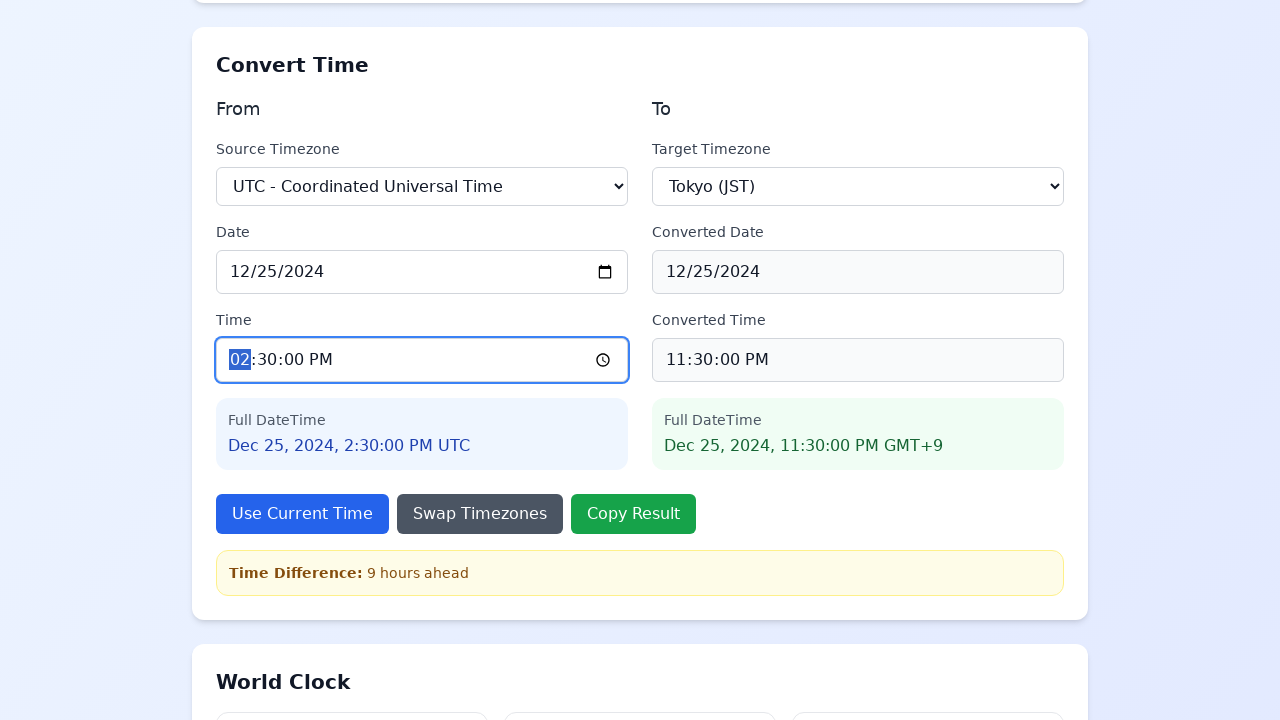

Validated that time input retains value '14:30:00'
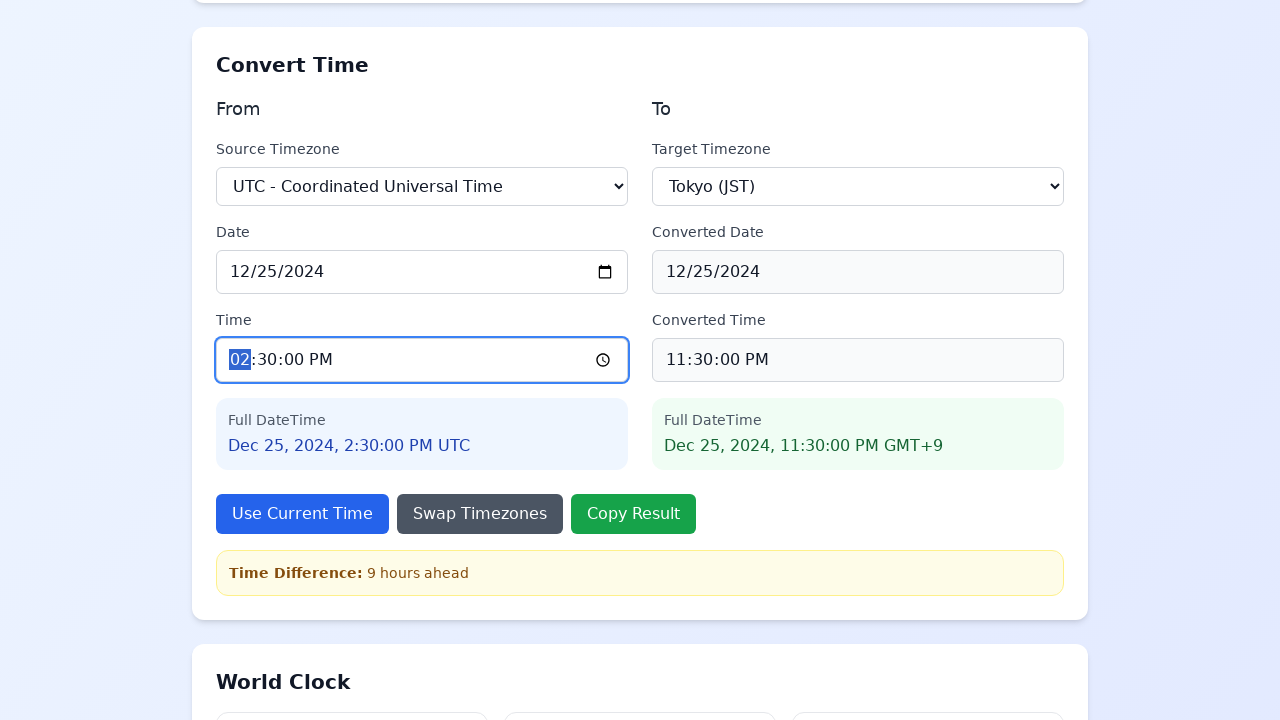

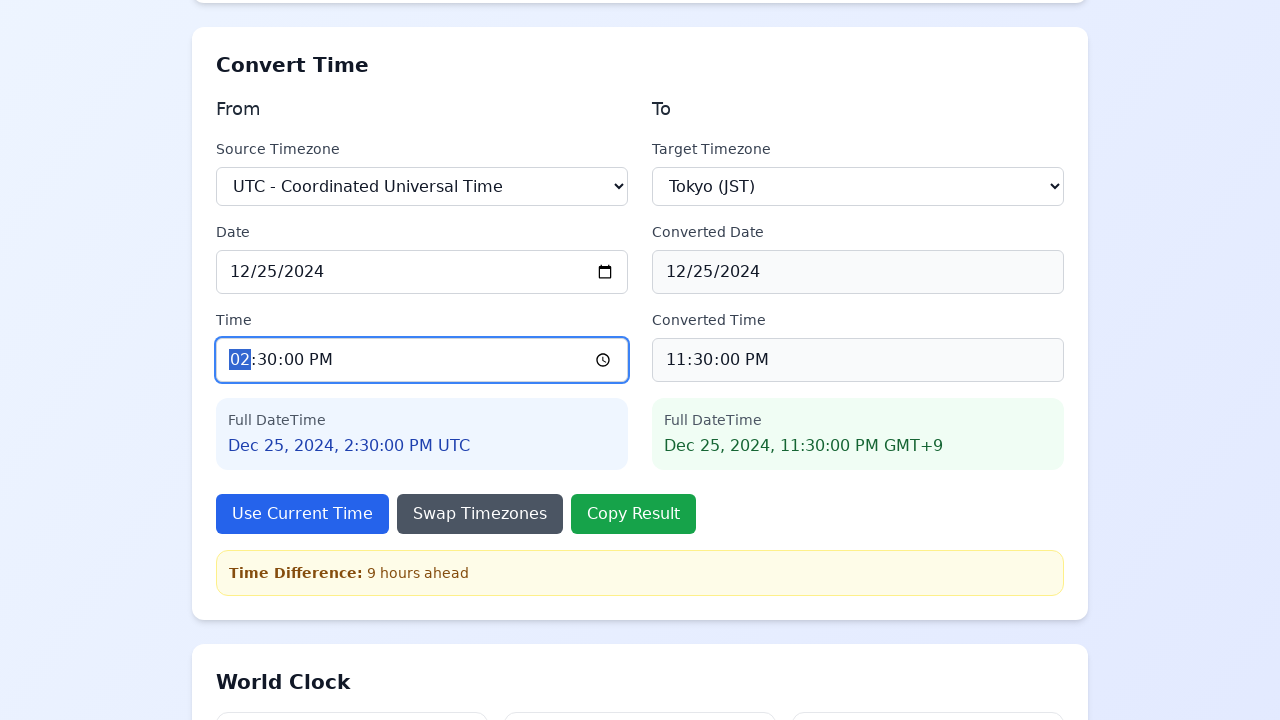